Tests JavaScript Prompt dialog functionality by clicking a button that triggers a prompt, entering text, and verifying the result is displayed on the page

Starting URL: https://the-internet.herokuapp.com/javascript_alerts

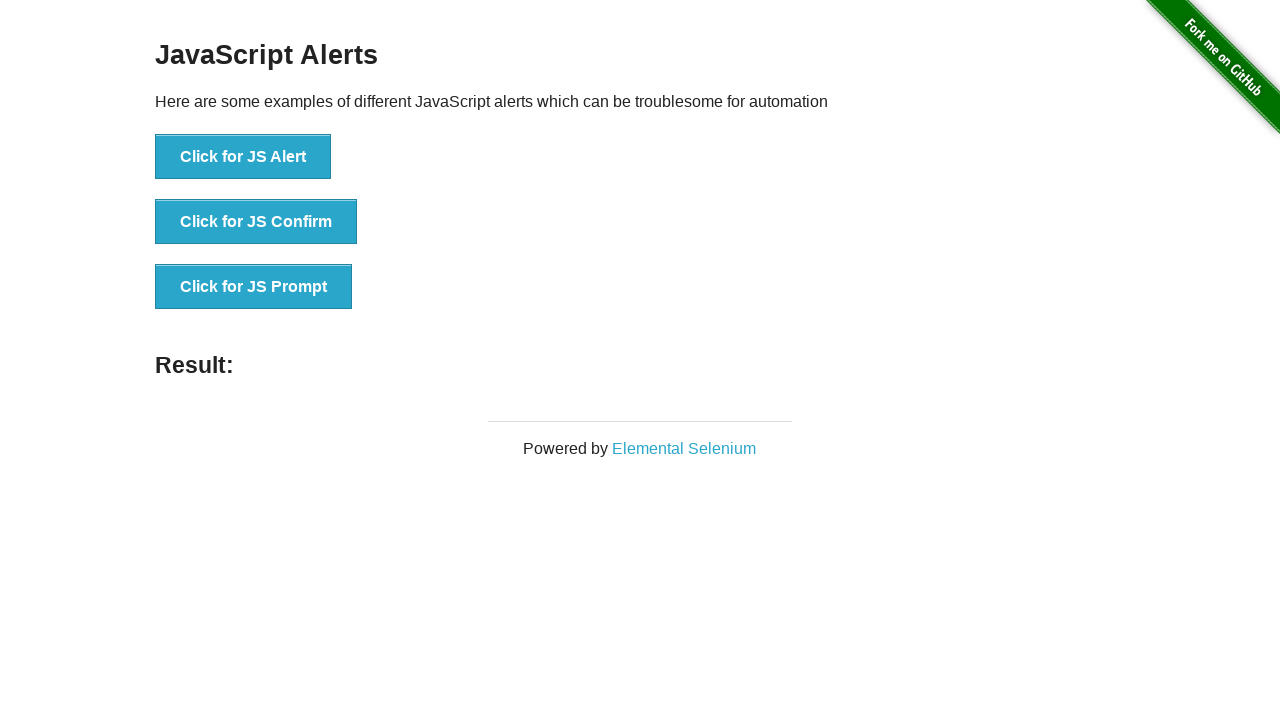

Set up dialog handler to accept prompt with 'Ali'
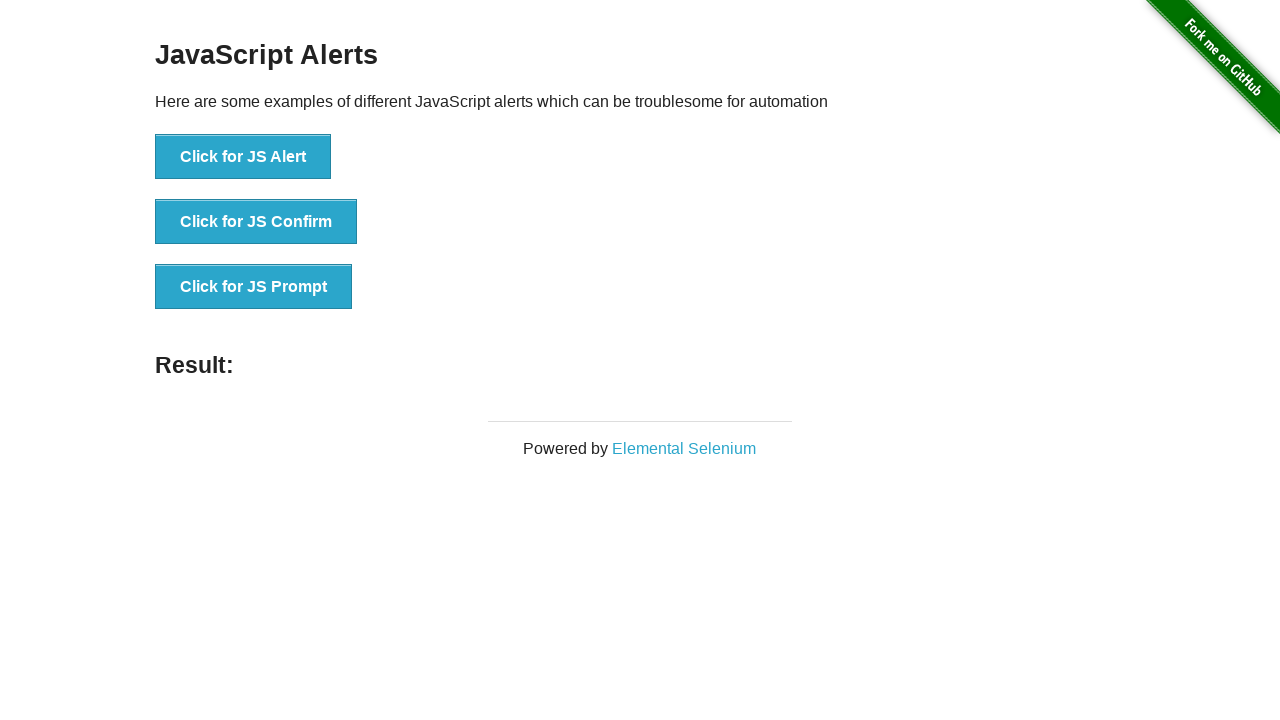

Clicked the third button to trigger JavaScript prompt dialog at (254, 287) on li:nth-child(3) > button
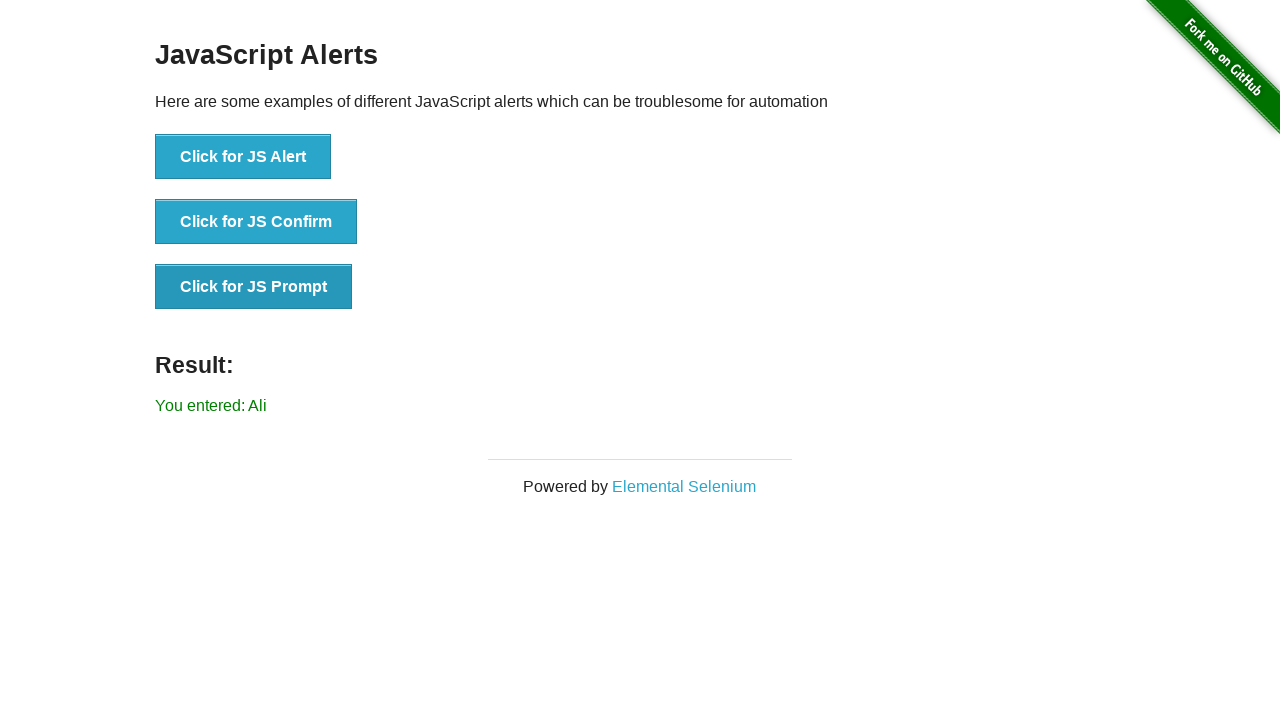

Result element appeared on the page
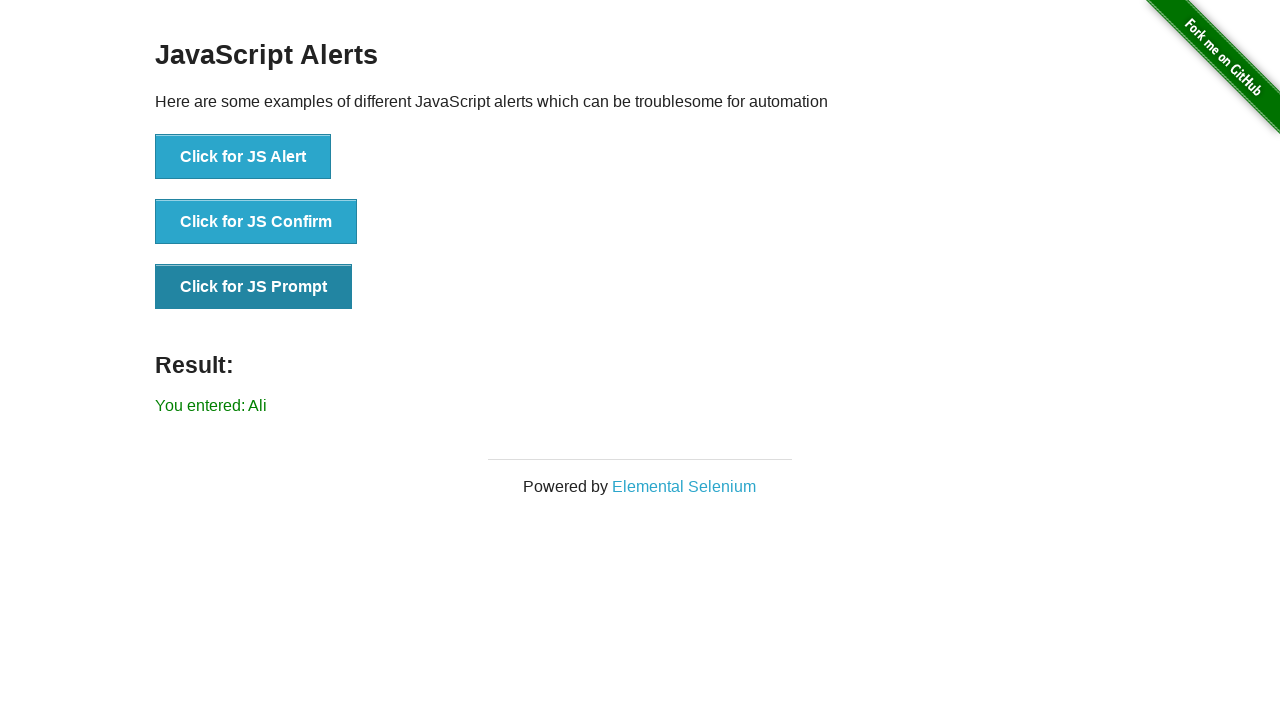

Verified that result text contains the entered value 'Ali'
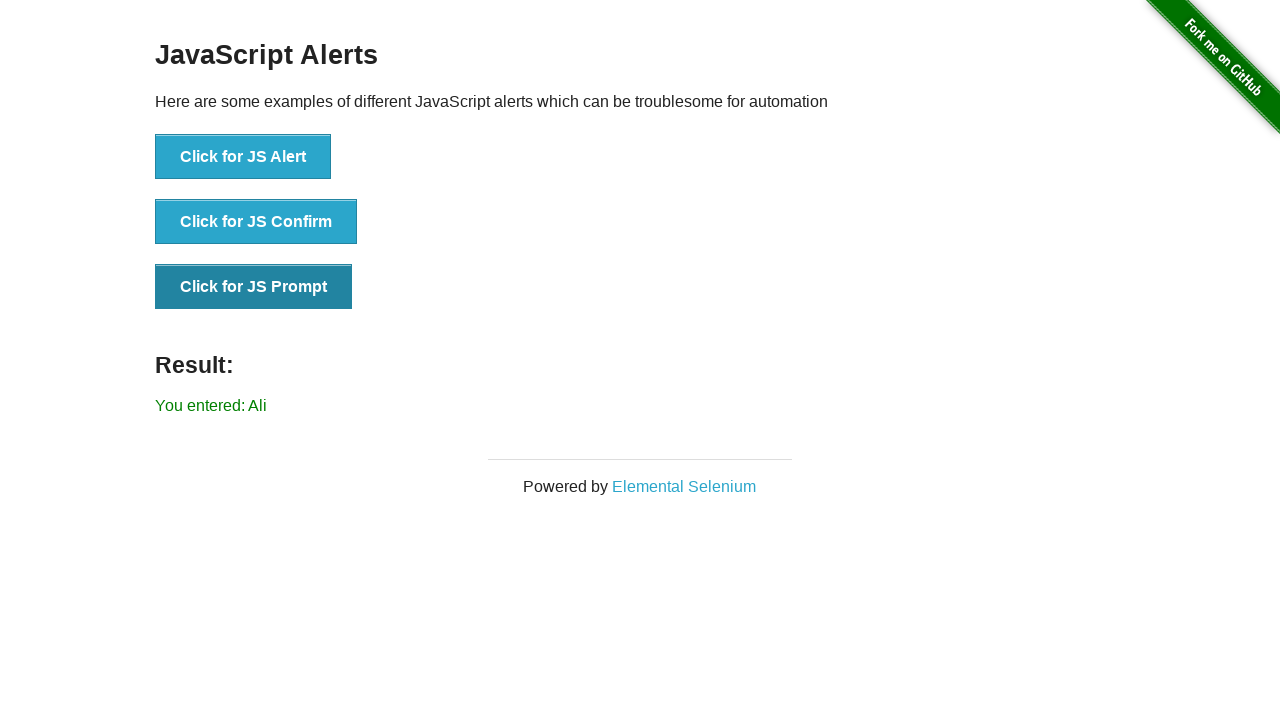

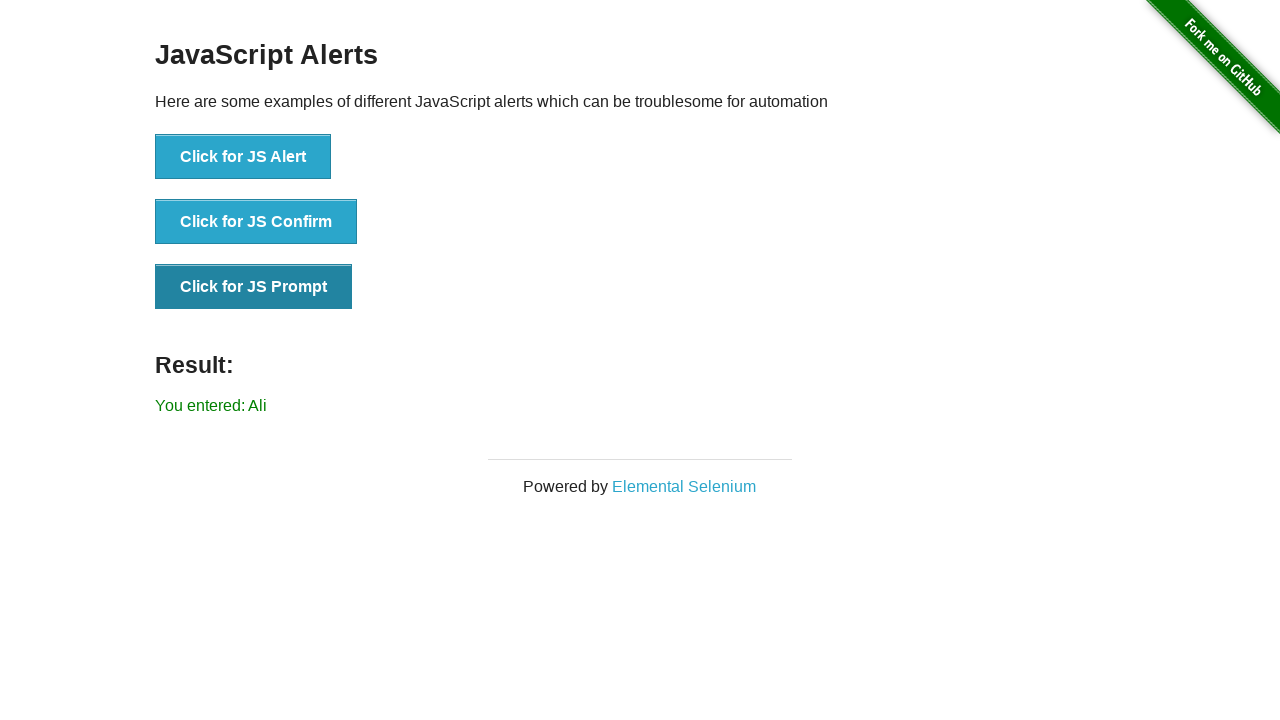